Verifies the page title of the OrangeHRM application

Starting URL: https://opensource-demo.orangehrmlive.com/web/index.php/auth/login

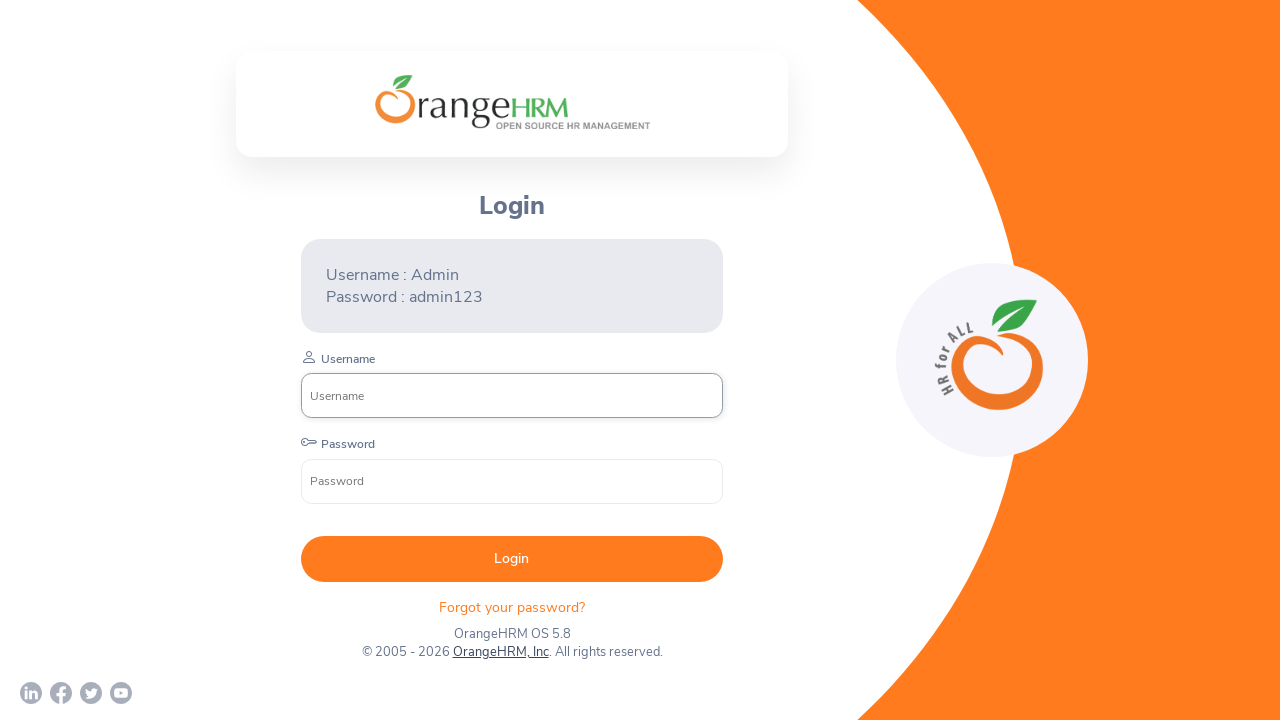

Waited for page to reach domcontentloaded state
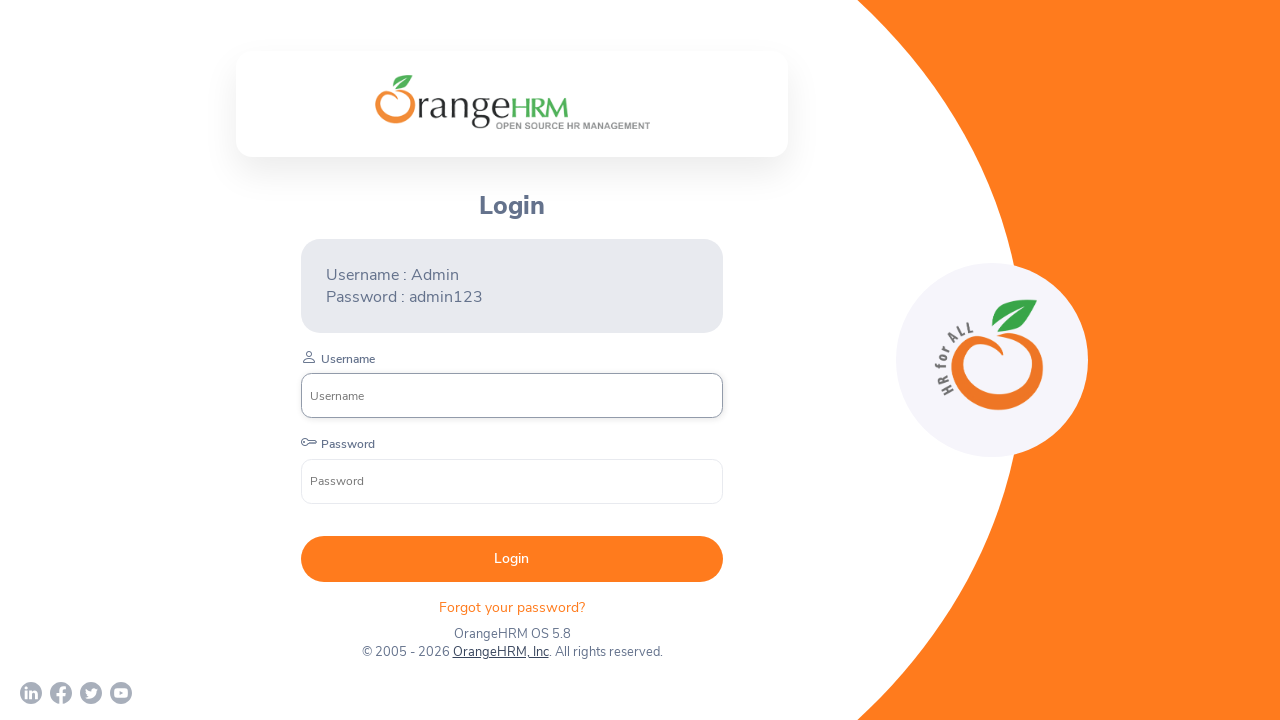

Verified page title is 'OrangeHRM'
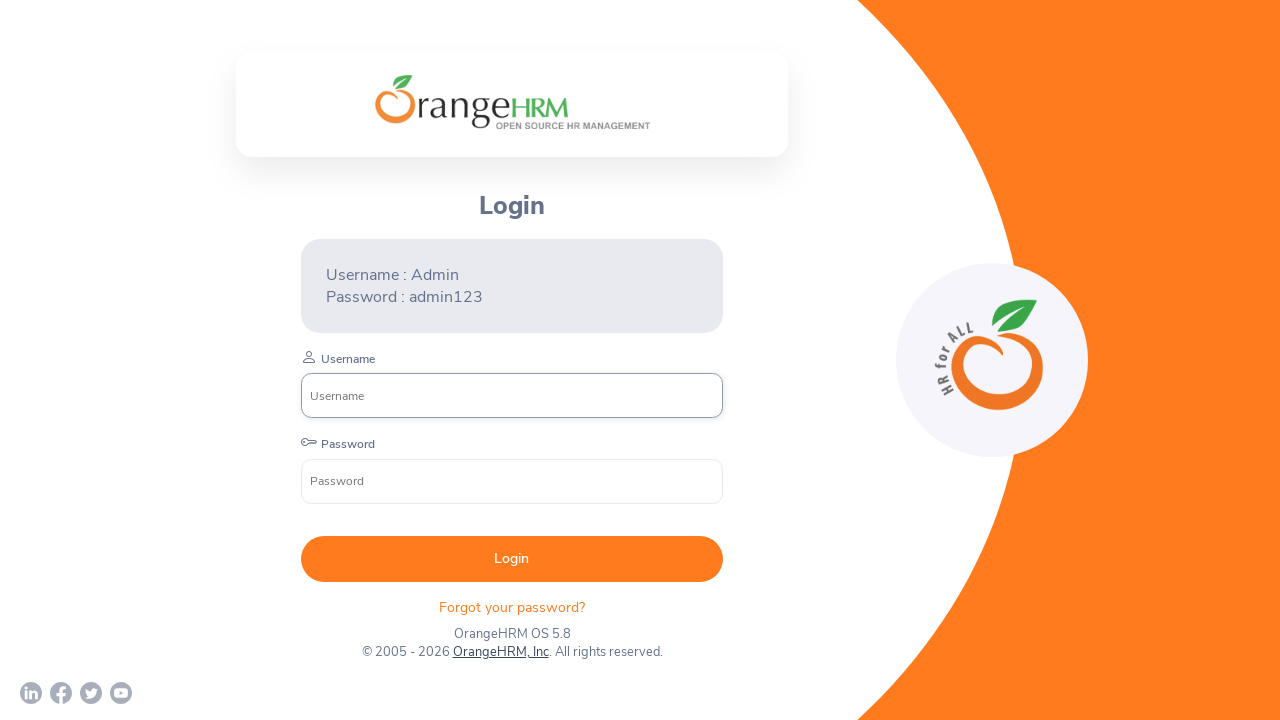

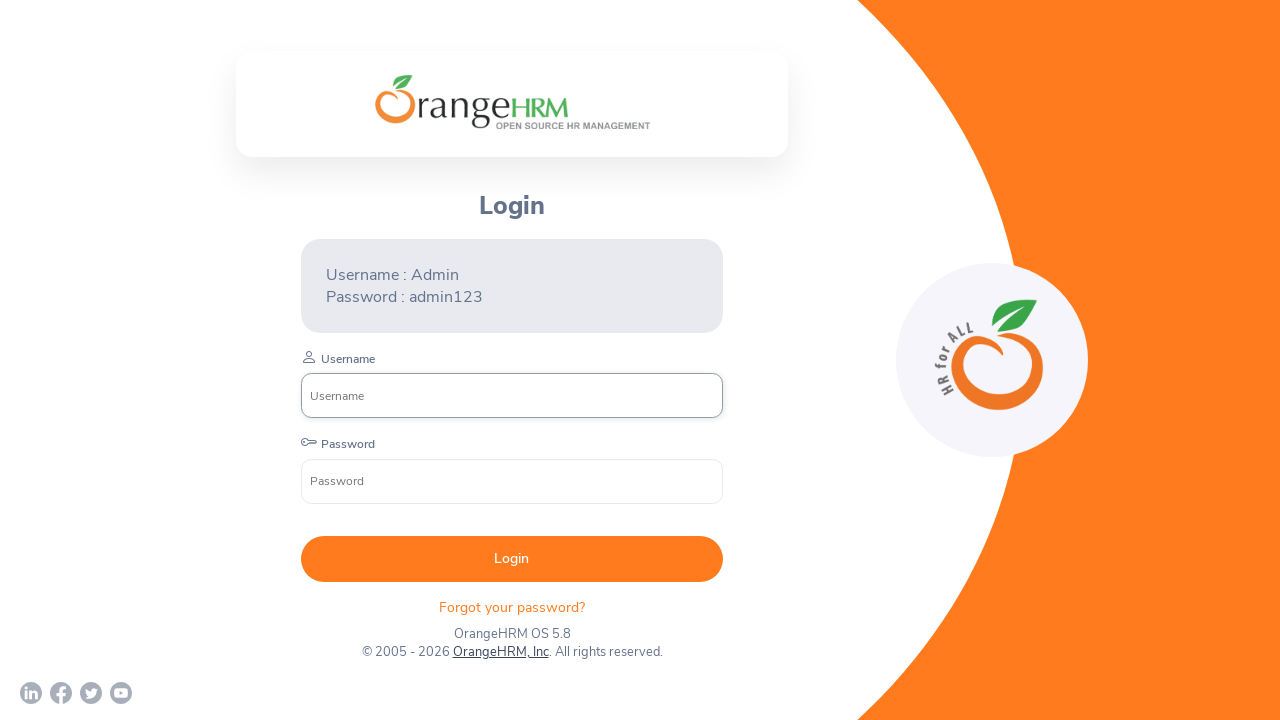